Launches a browser, navigates to the VnExpress Vietnamese news website, and maximizes the browser window.

Starting URL: https://vnexpress.net/

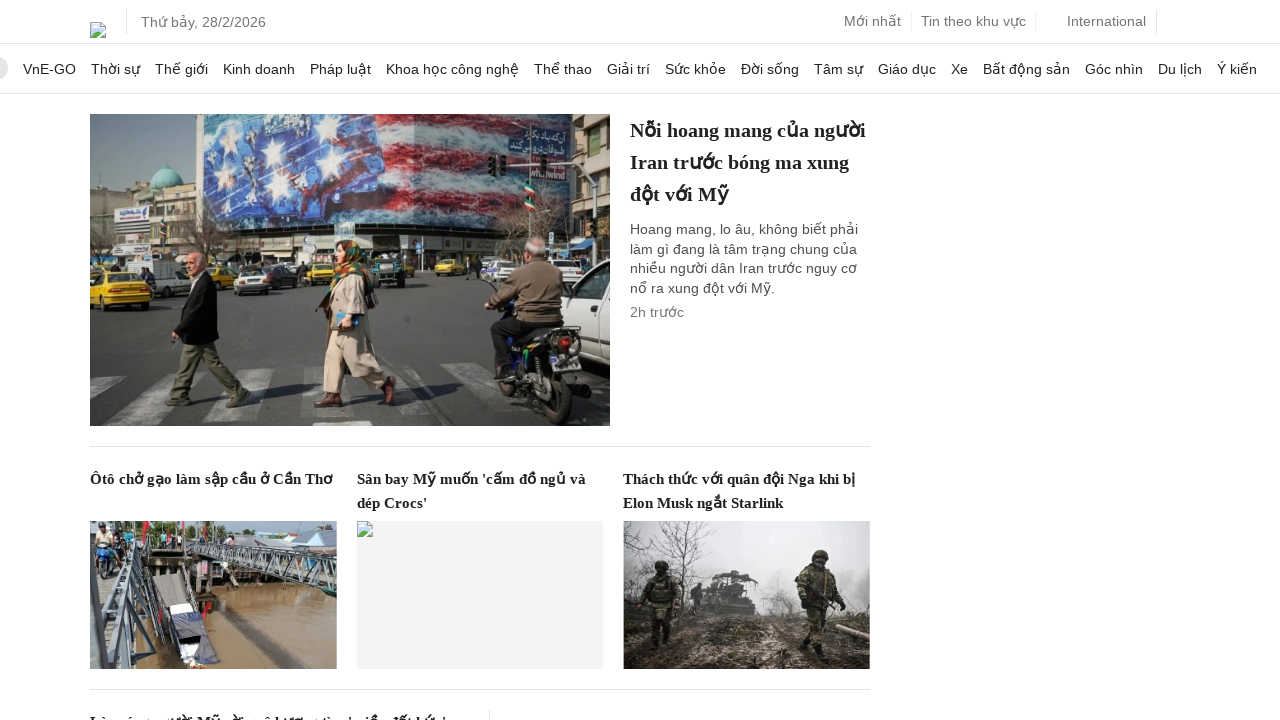

Navigated to VnExpress Vietnamese news website
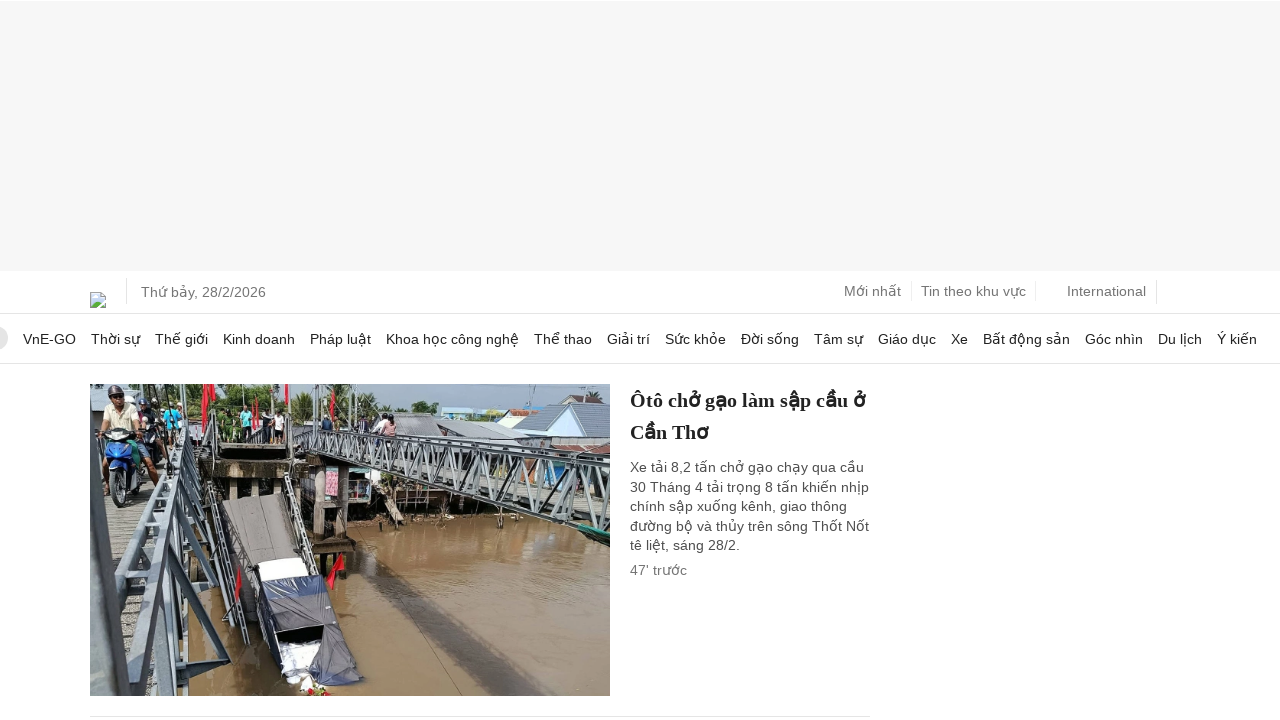

Maximized browser window to 1920x1080
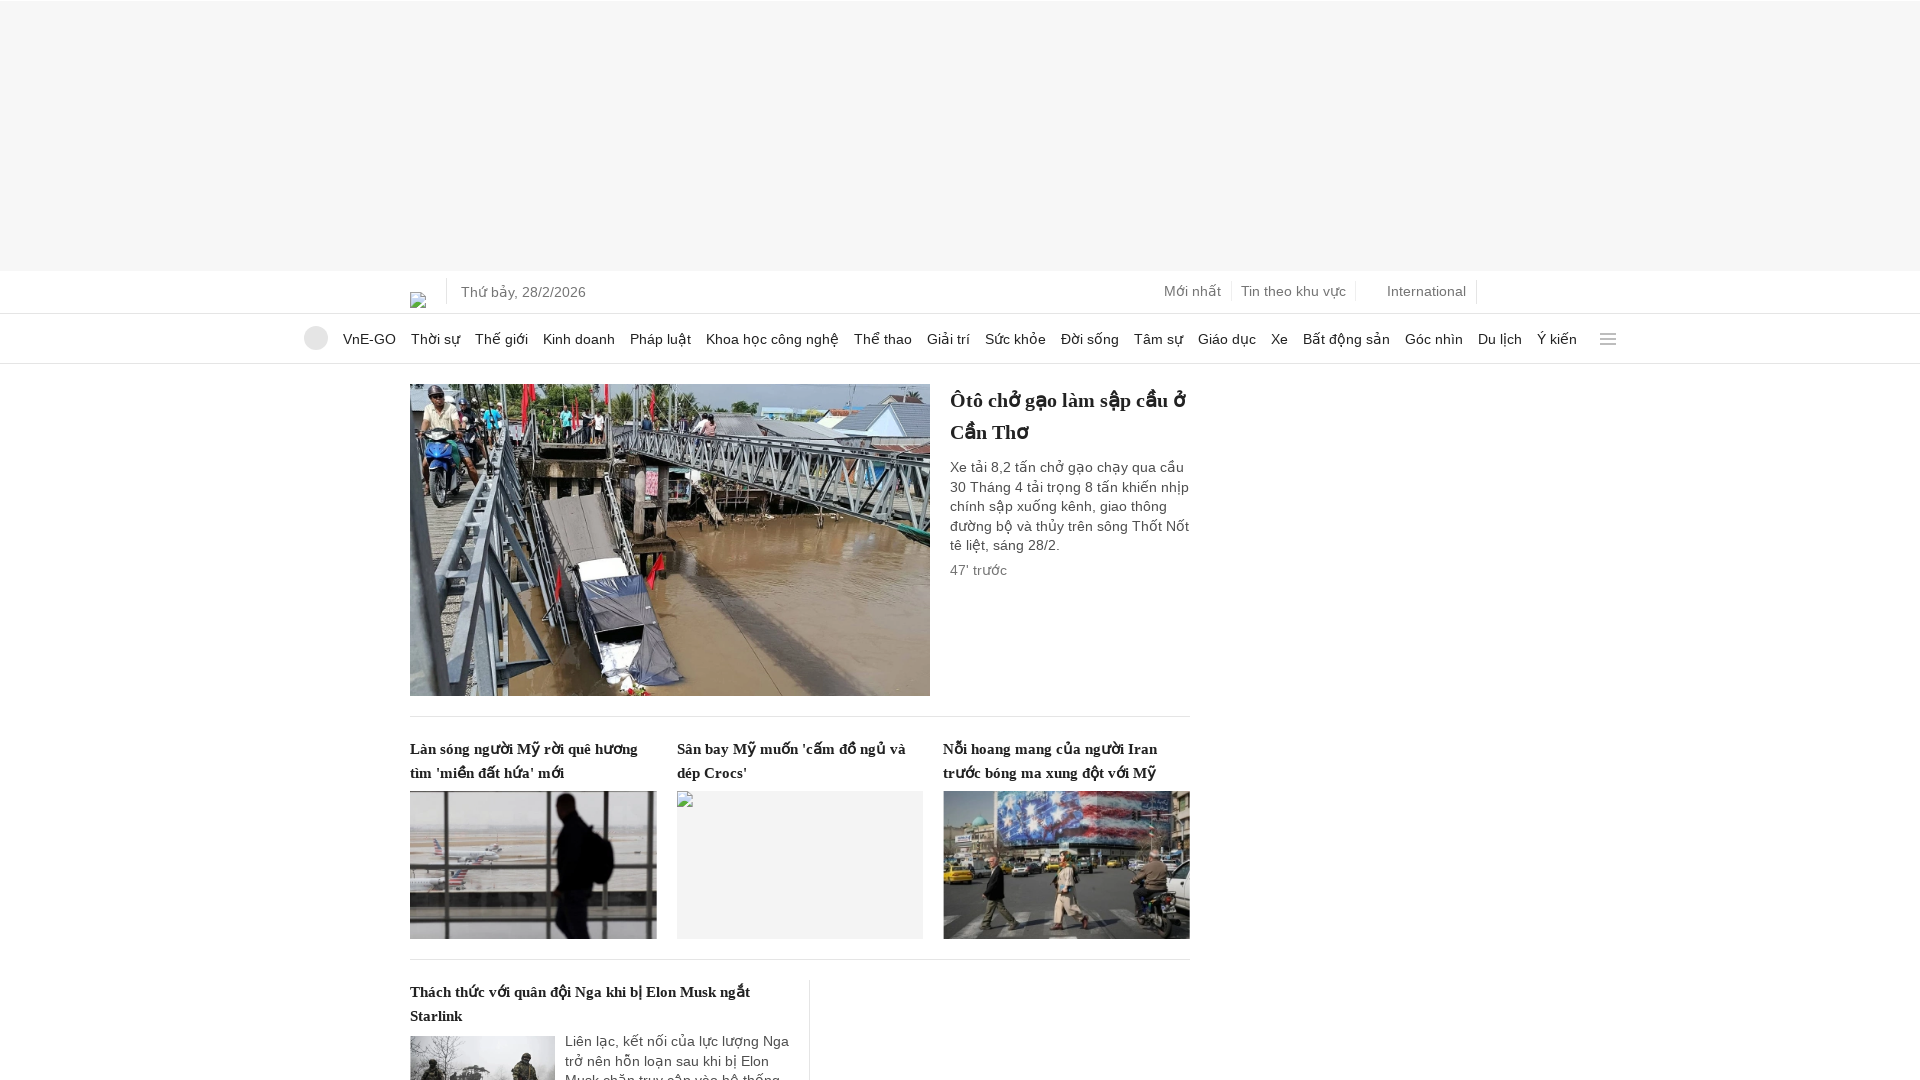

Page fully loaded (DOM content ready)
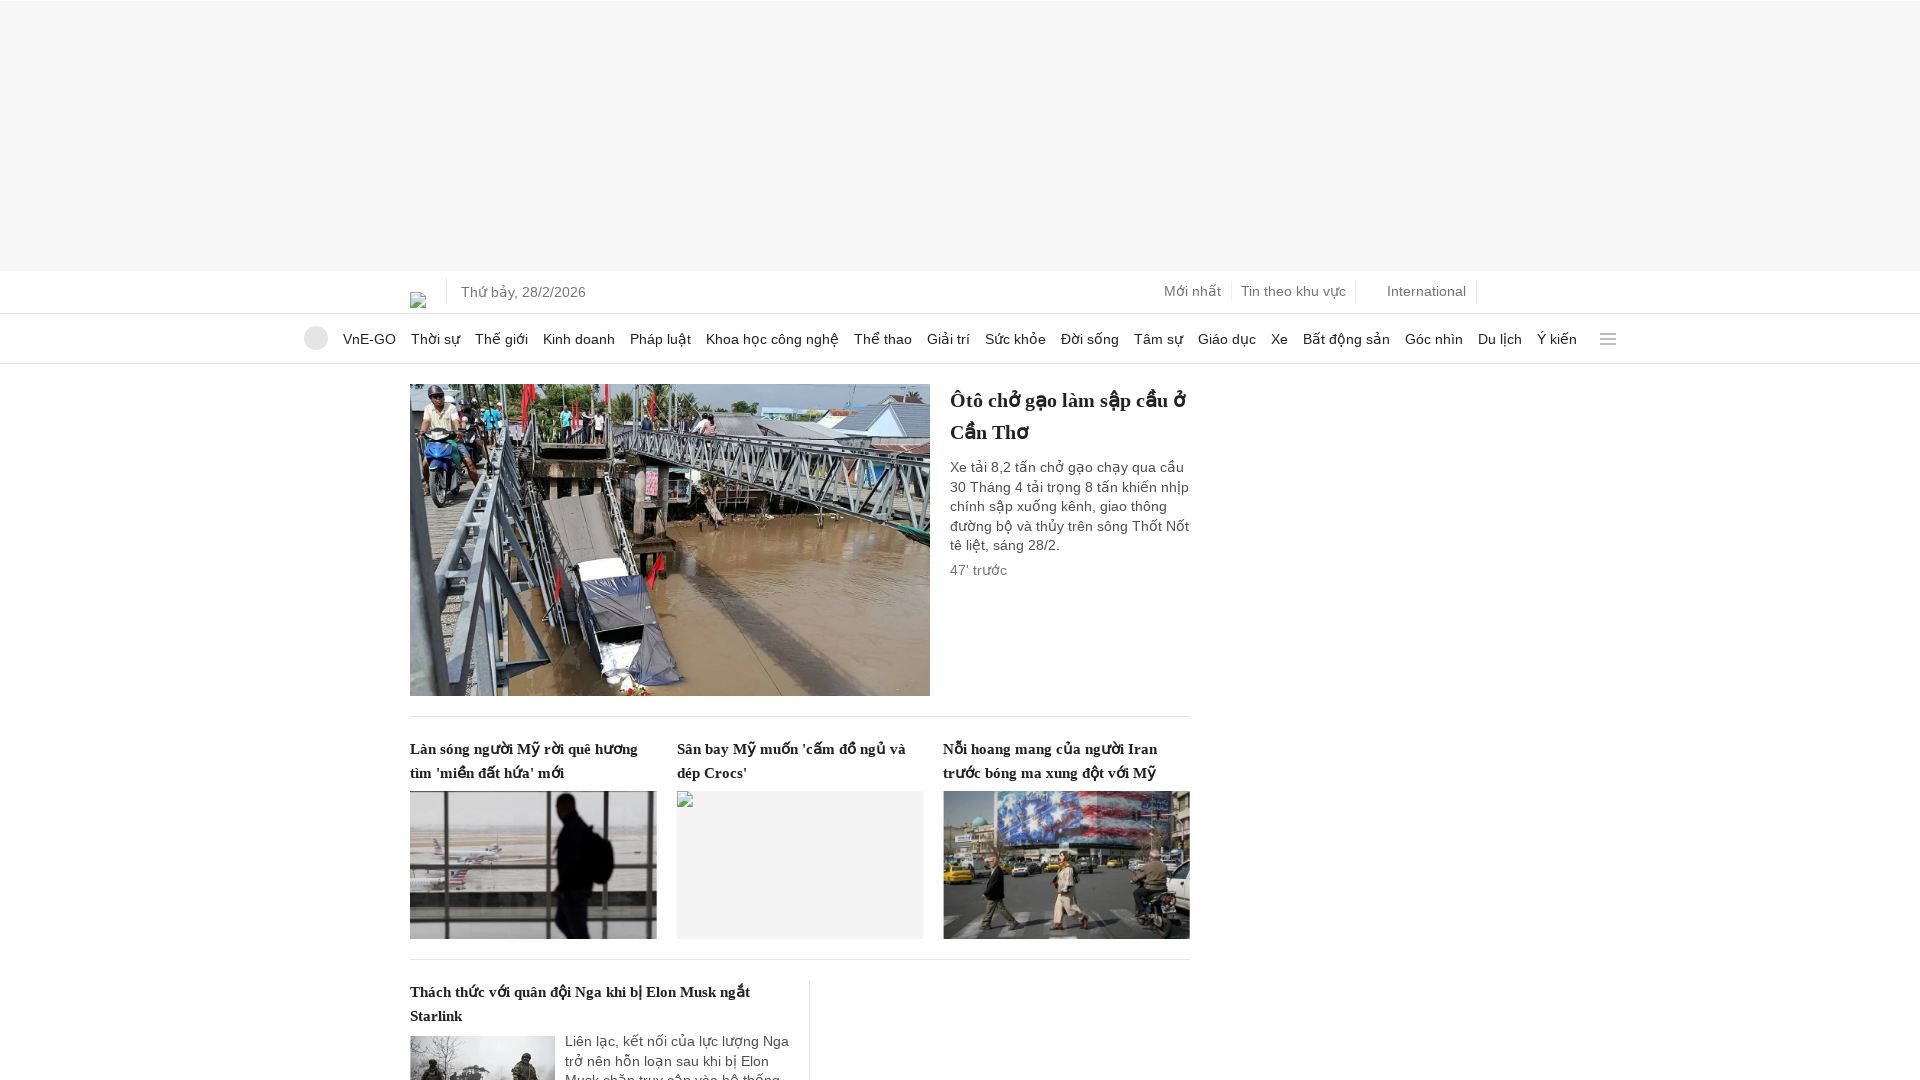

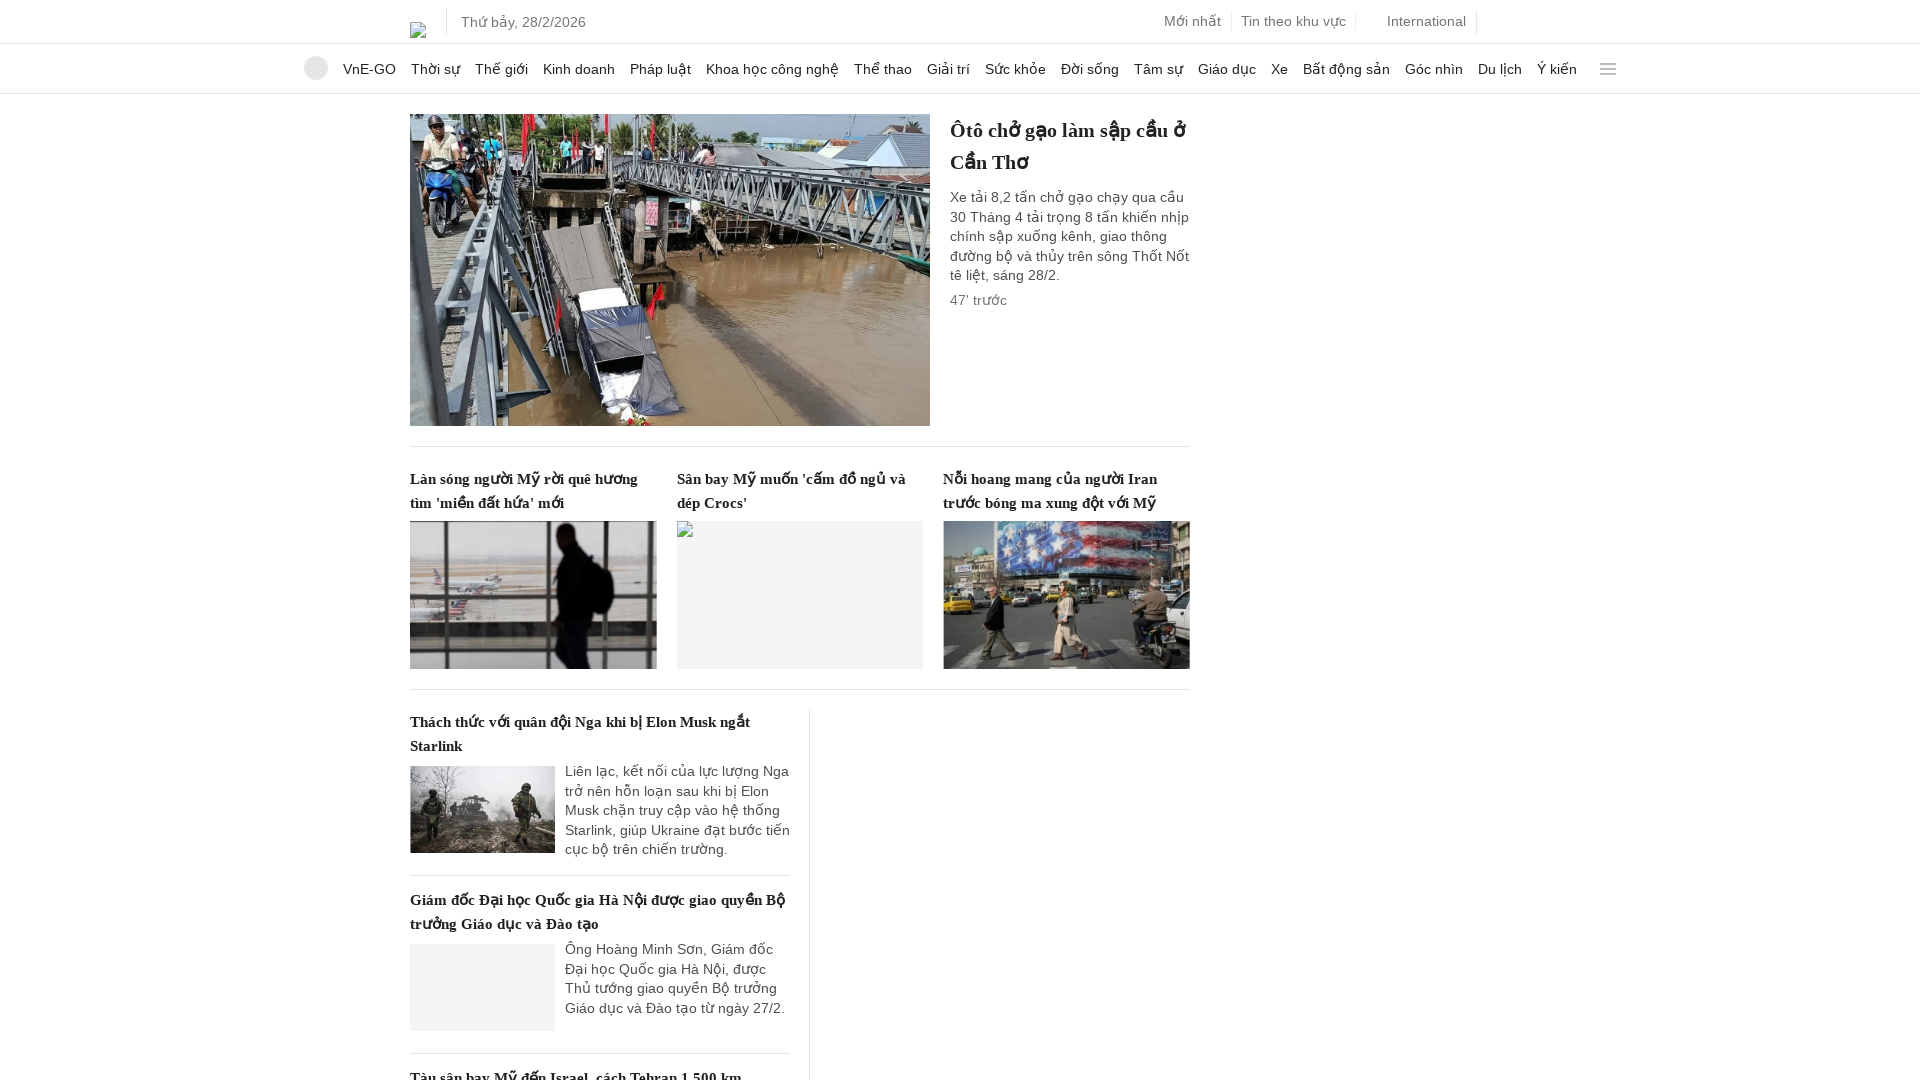